Tests a web form by filling in text input, password, and textarea fields, then verifying the field values and checking disabled/readonly input states.

Starting URL: https://bonigarcia.dev/selenium-webdriver-java/web-form.html

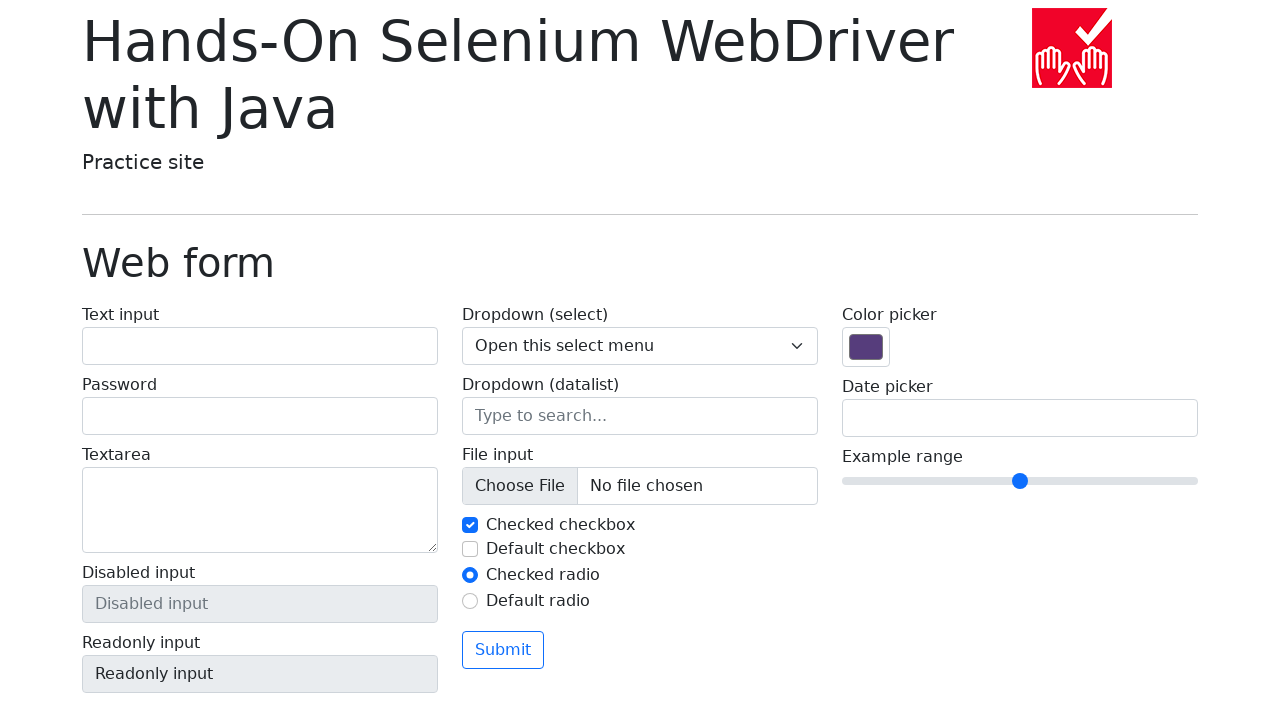

Filled text input field with 'Marcus Thompson' on #my-text-id
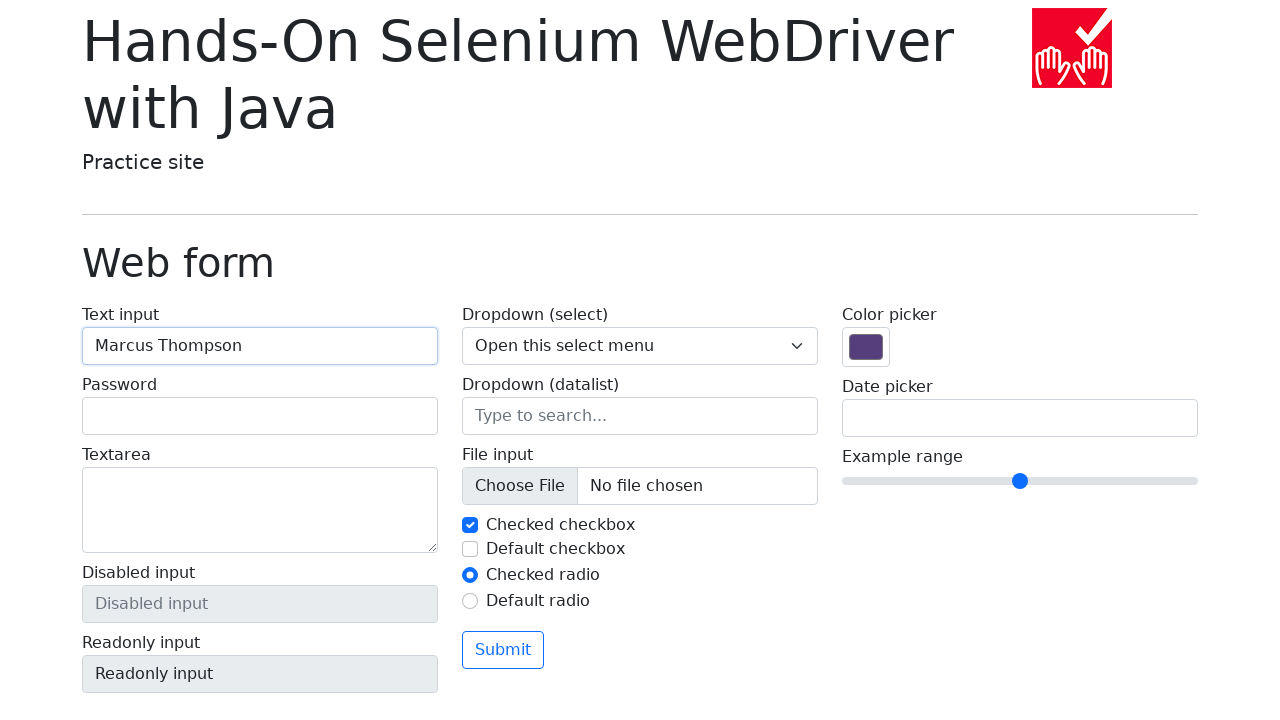

Filled password field with 'SecurePass789!' on input[type='password']
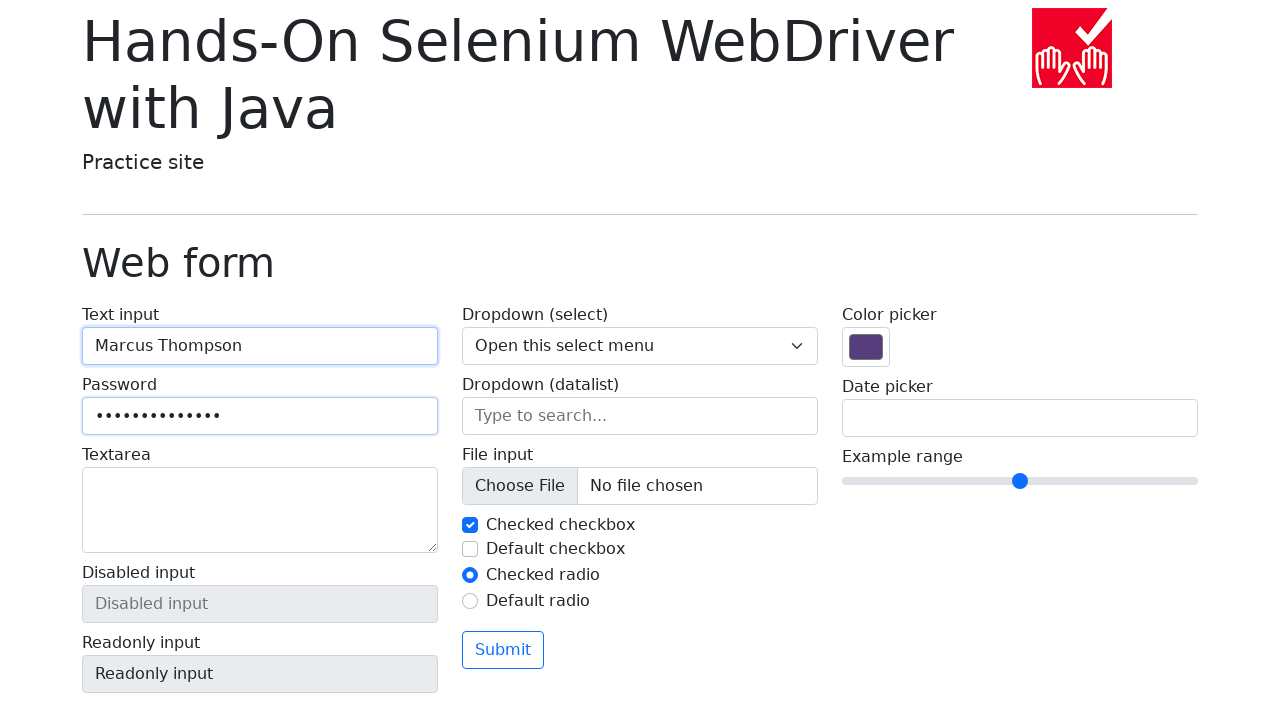

Filled textarea with sample text message on textarea
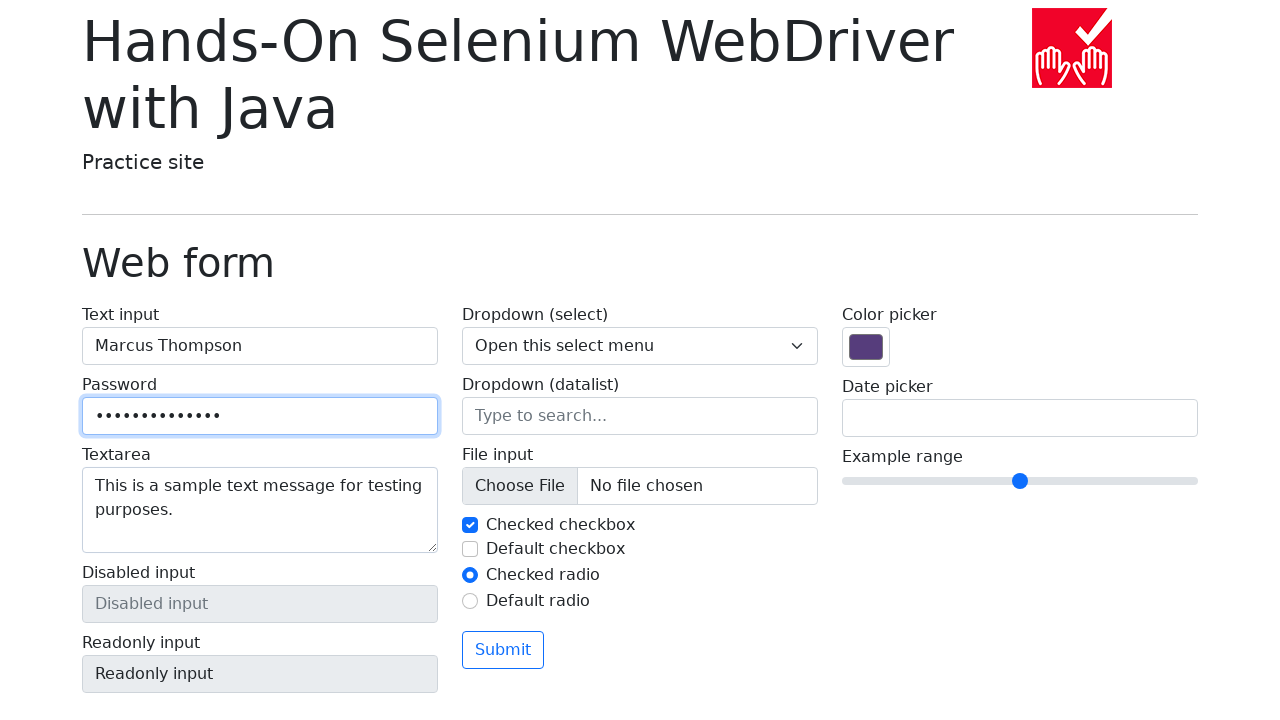

Verified that disabled input field is disabled
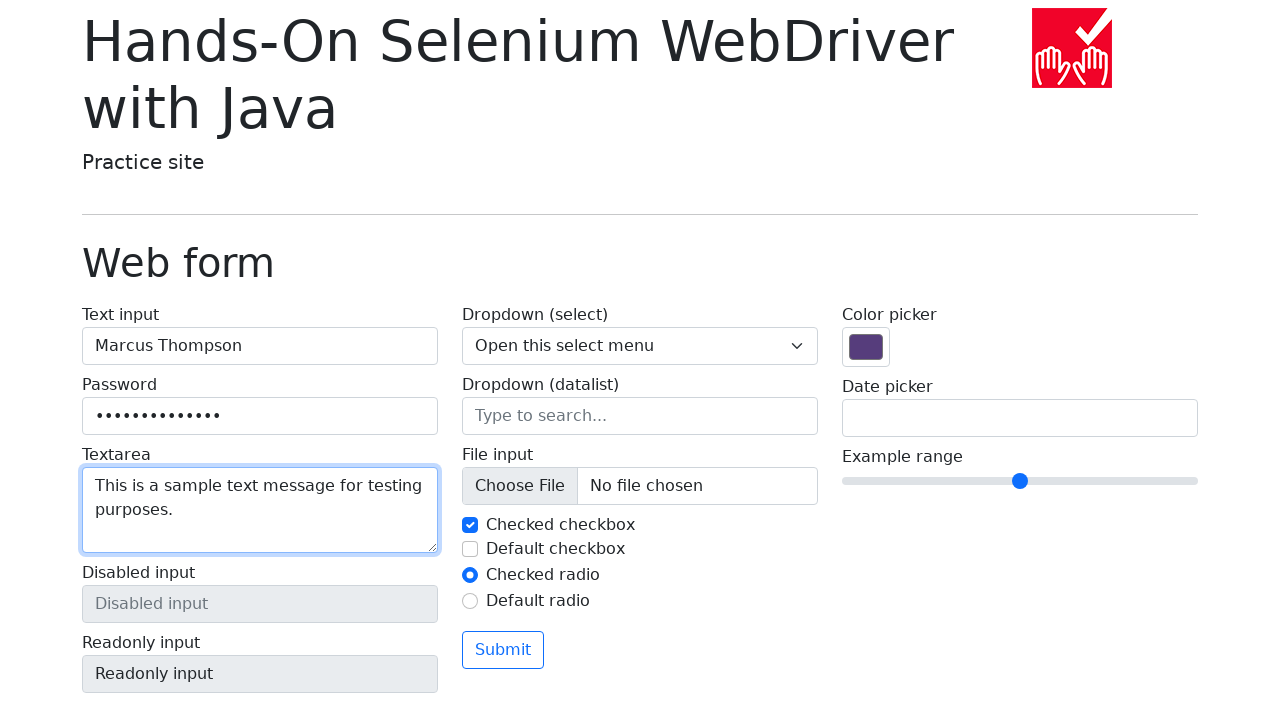

Verified that readonly input field has readonly attribute
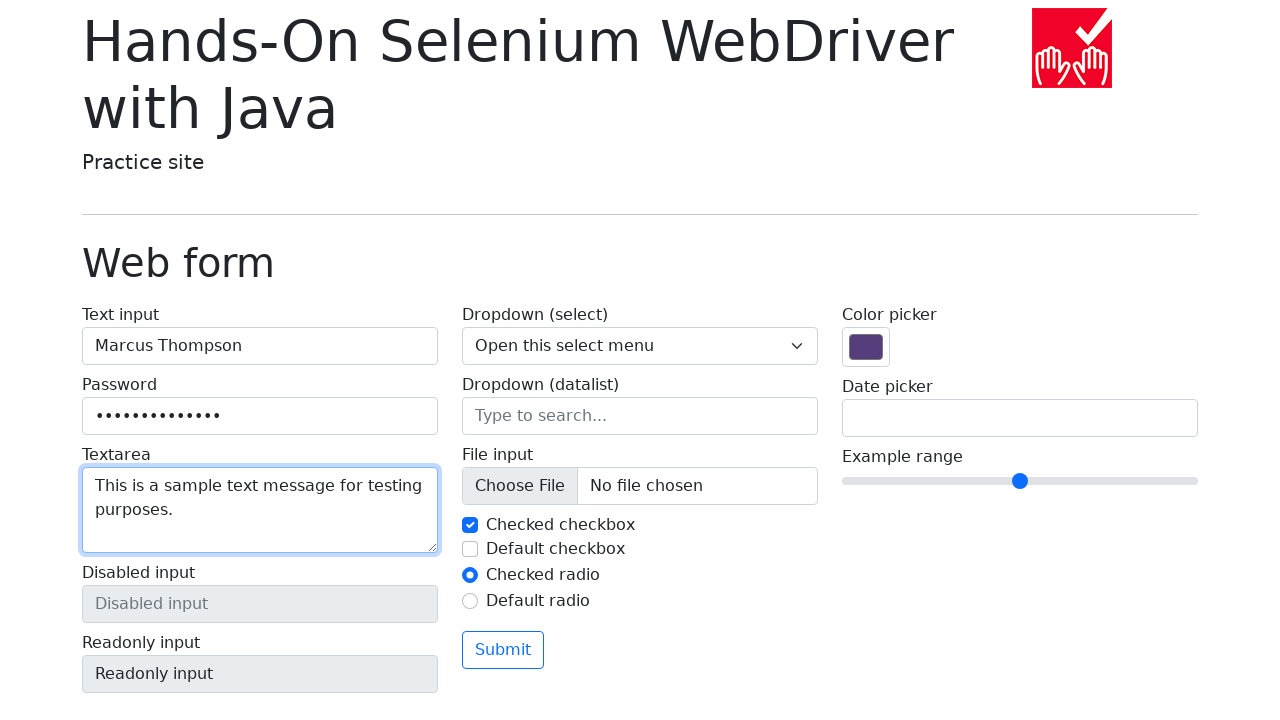

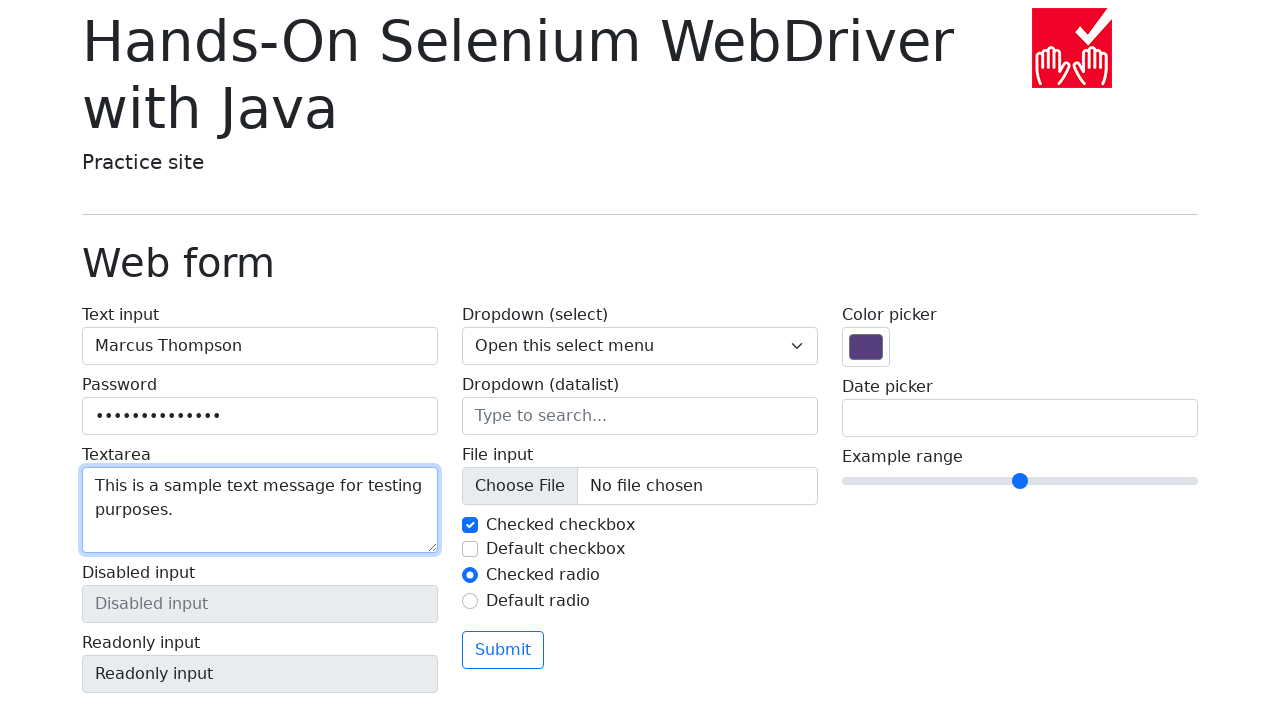